Tests slider interaction by dragging the slider element horizontally to change its value

Starting URL: https://demoqa.com/slider

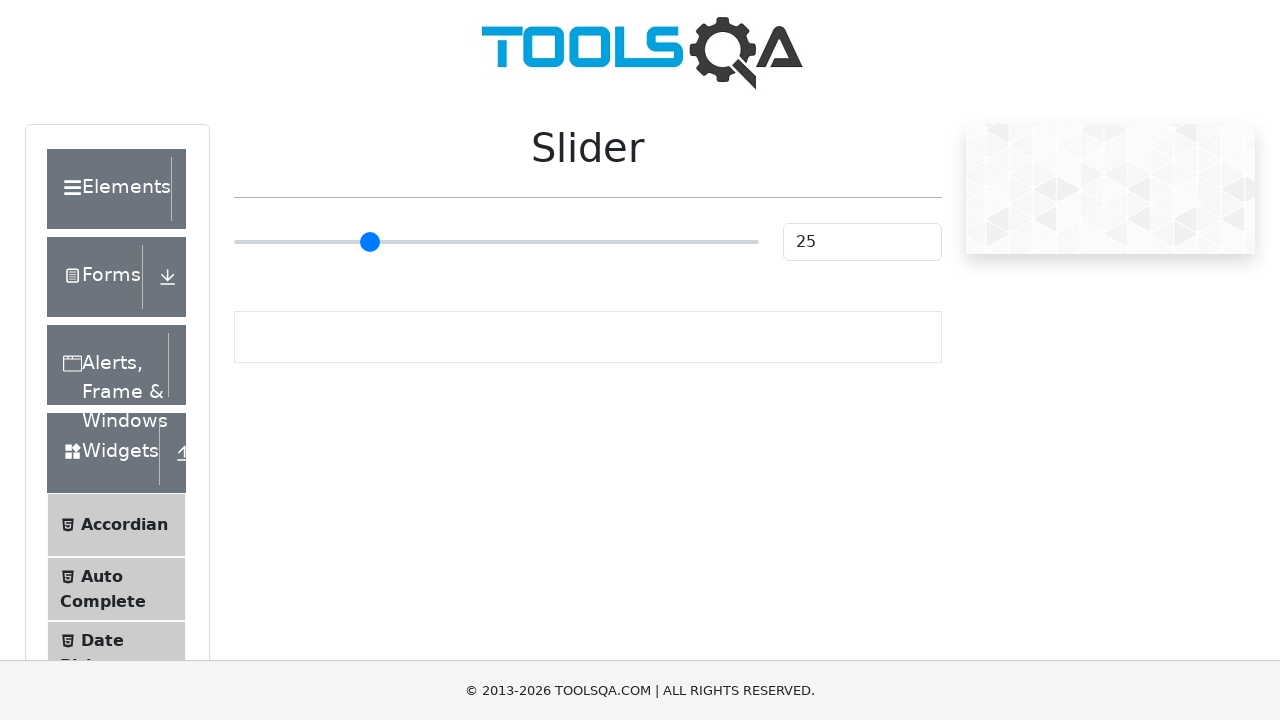

Located the slider element
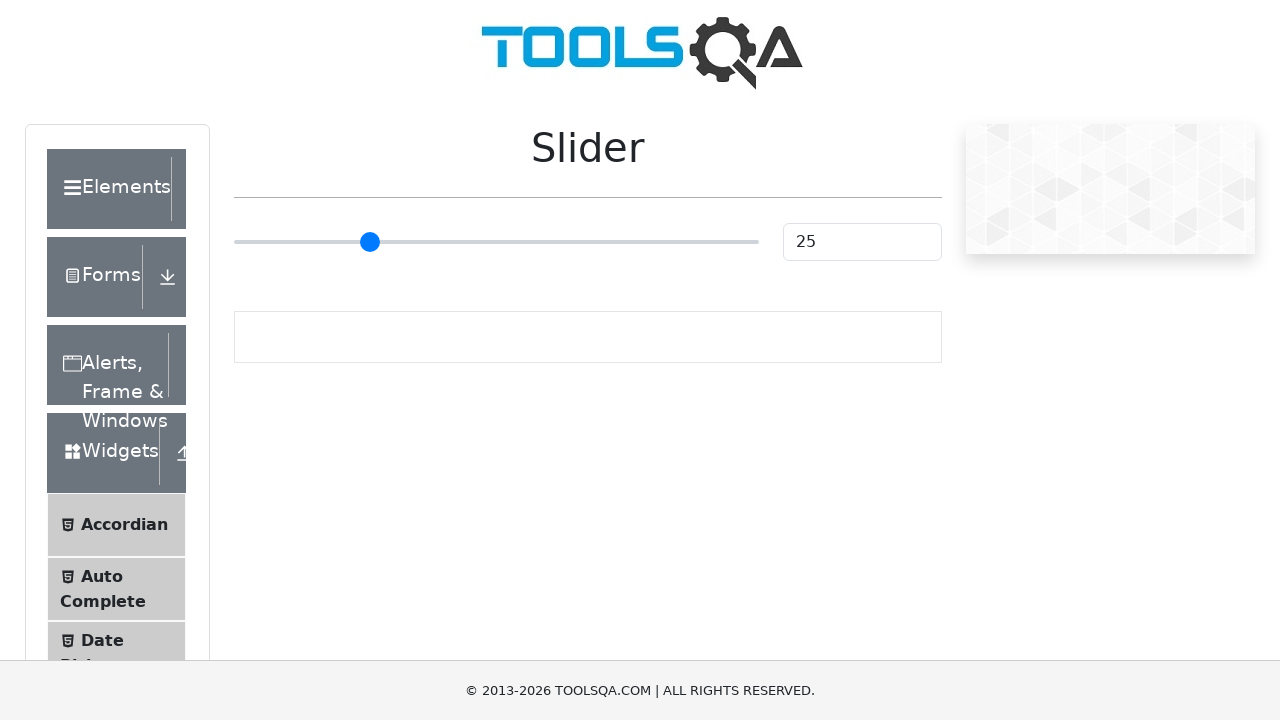

Retrieved slider bounding box
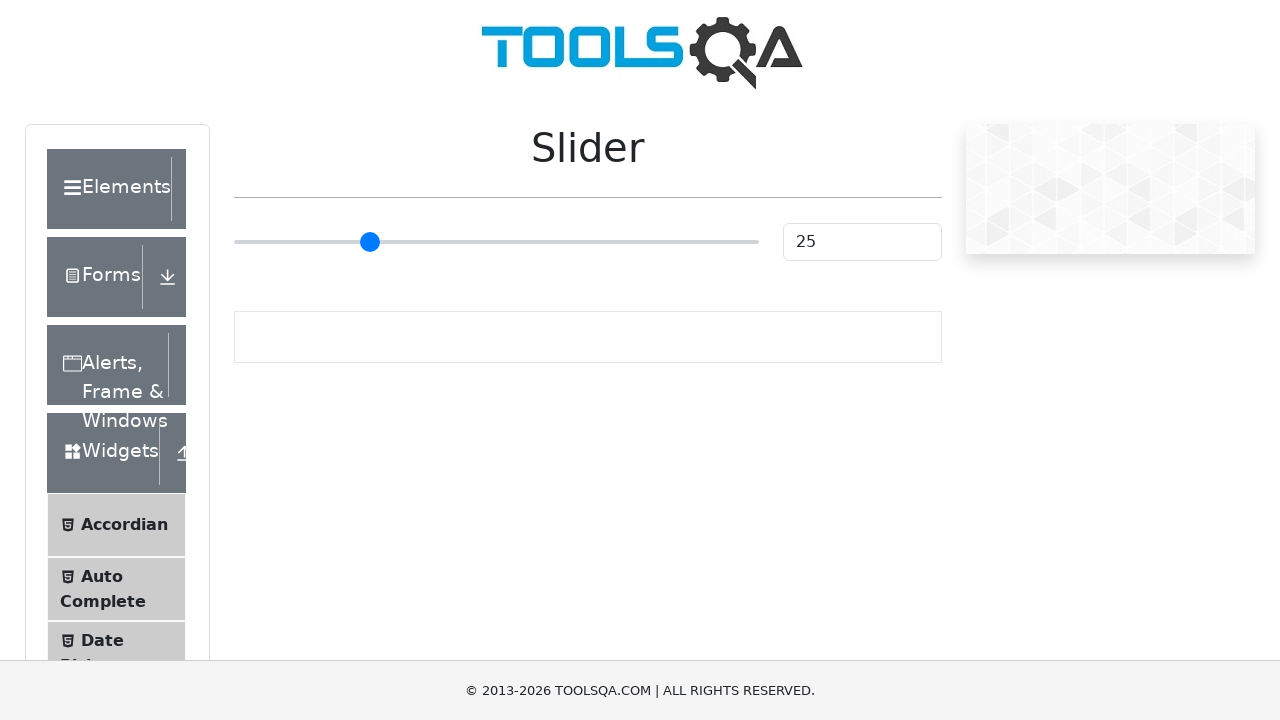

Moved mouse to slider center position at (496, 242)
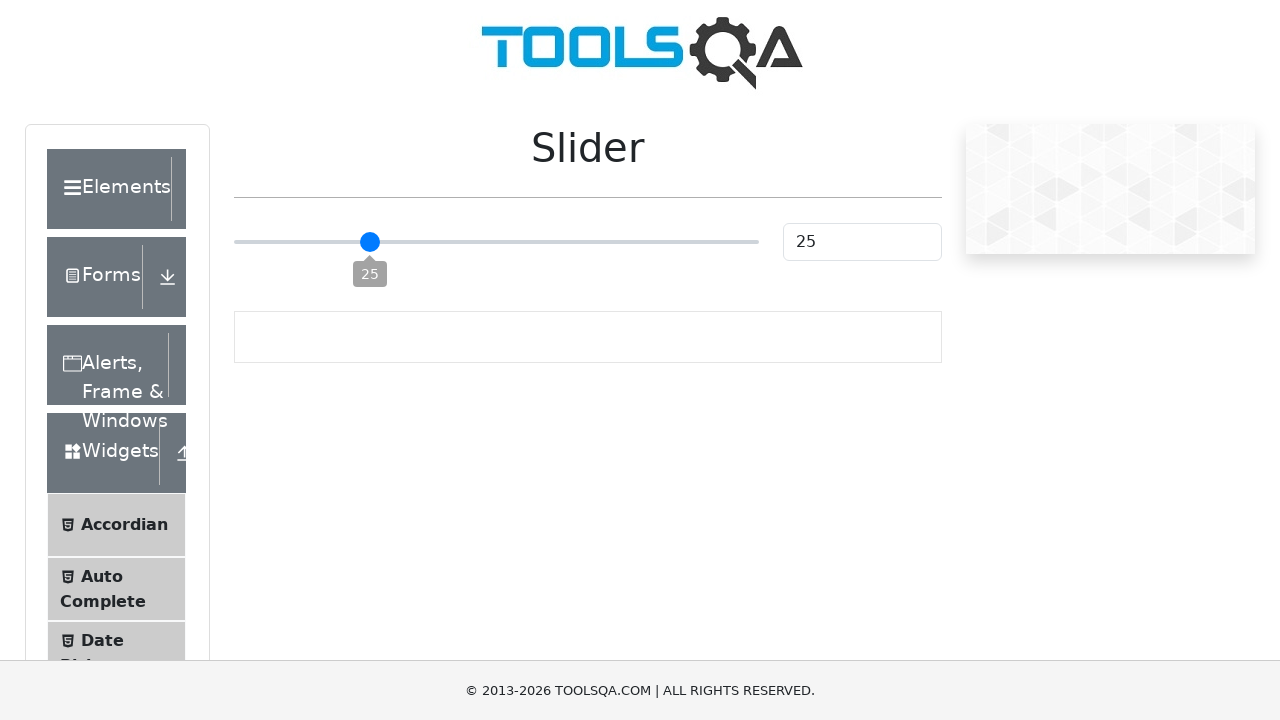

Pressed mouse button down on slider at (496, 242)
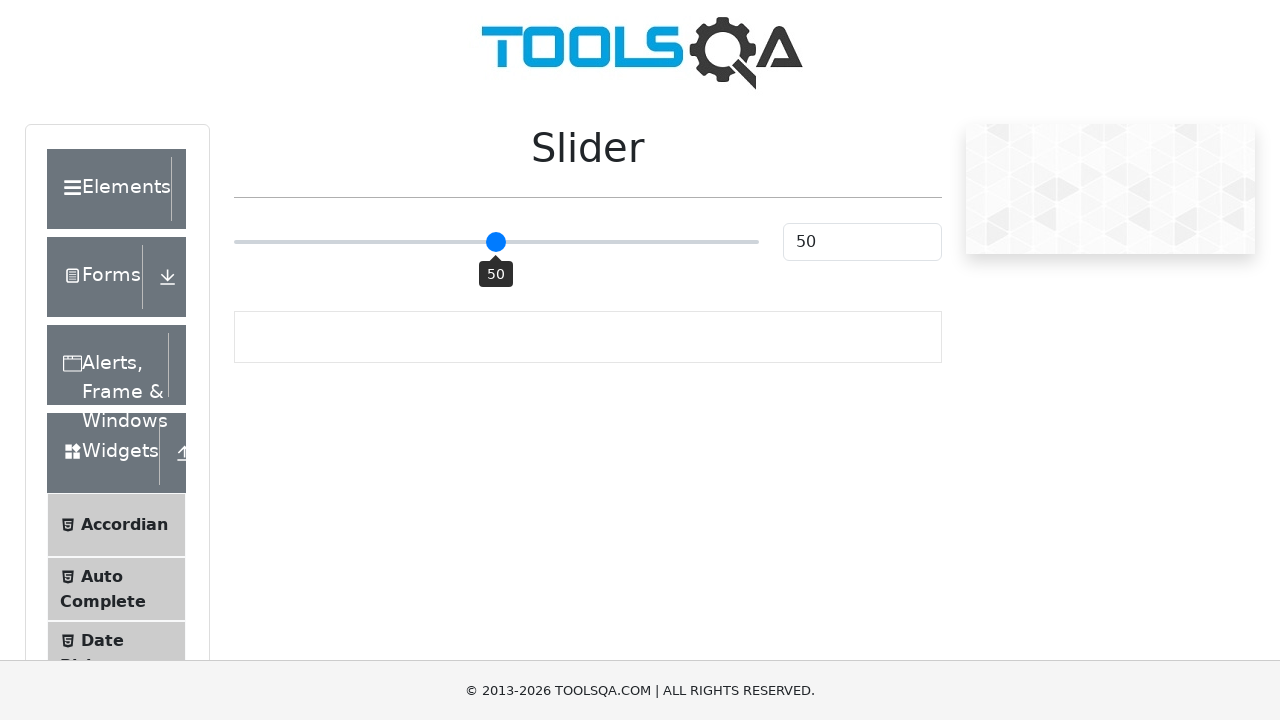

Dragged slider 30 pixels to the right at (526, 242)
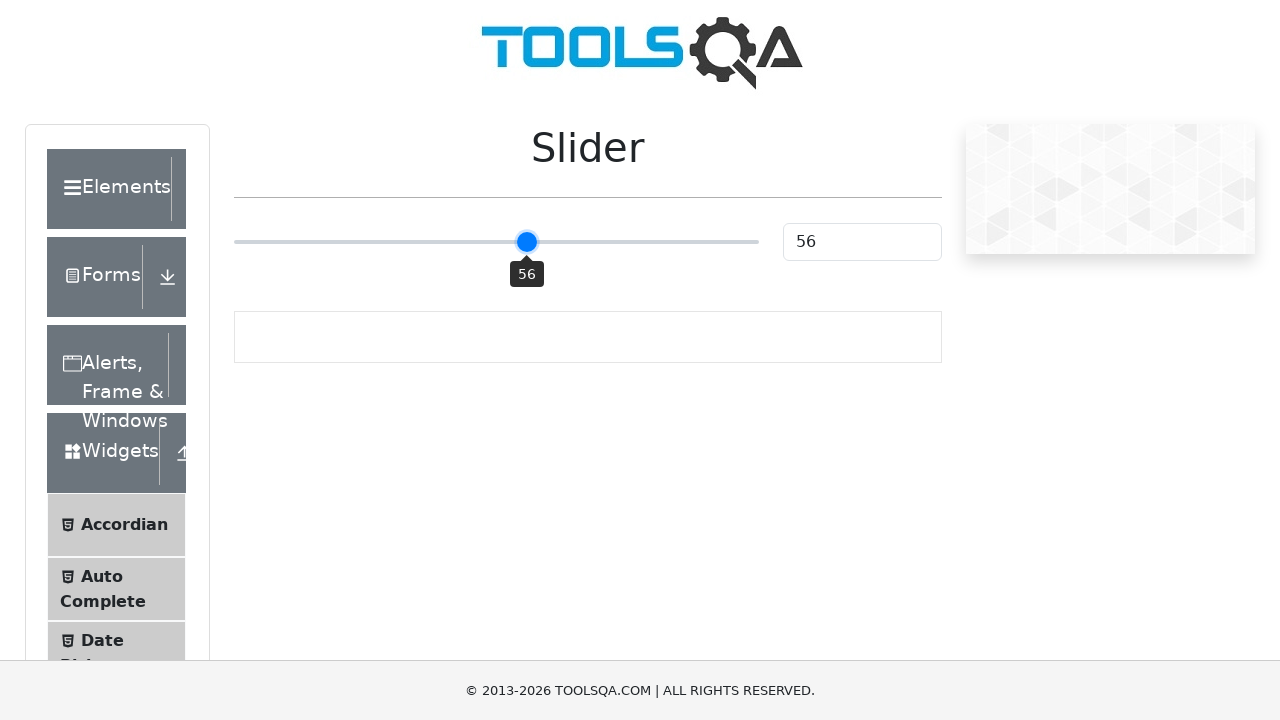

Released mouse button to complete slider drag at (526, 242)
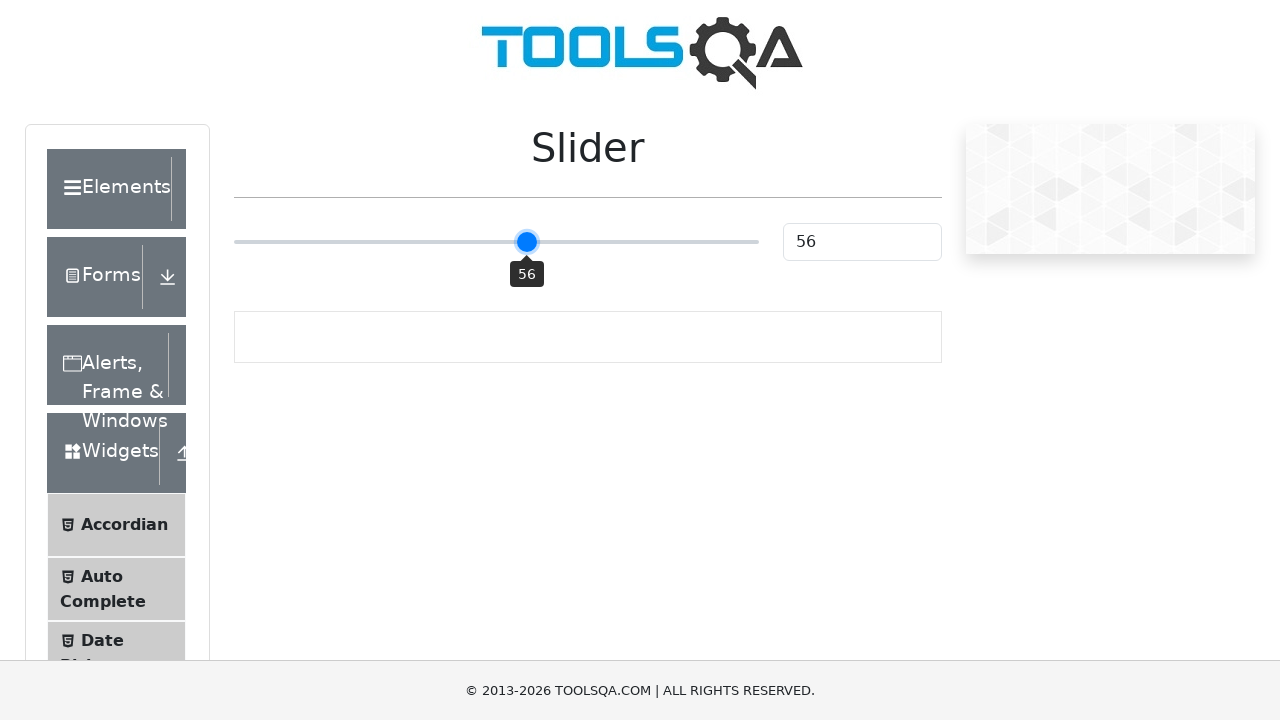

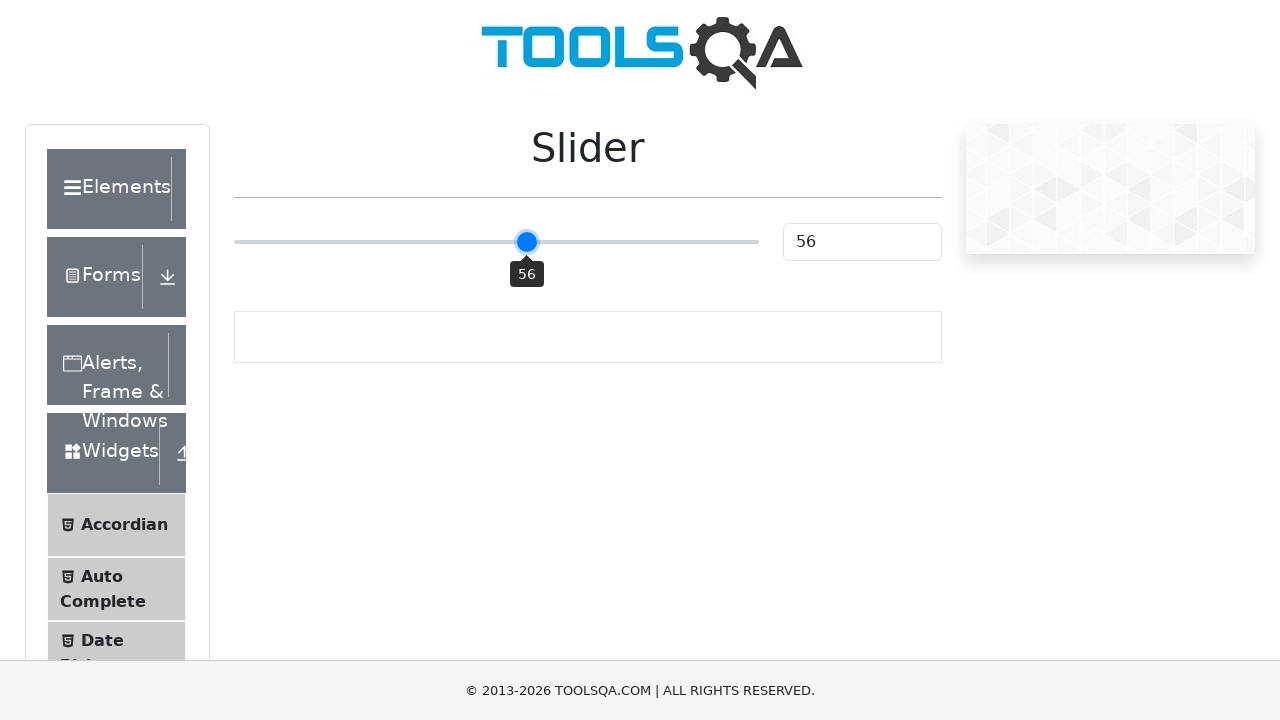